Tests a registration form by filling in first name, last name, and email fields, then submitting and verifying the success message.

Starting URL: http://suninjuly.github.io/registration1.html

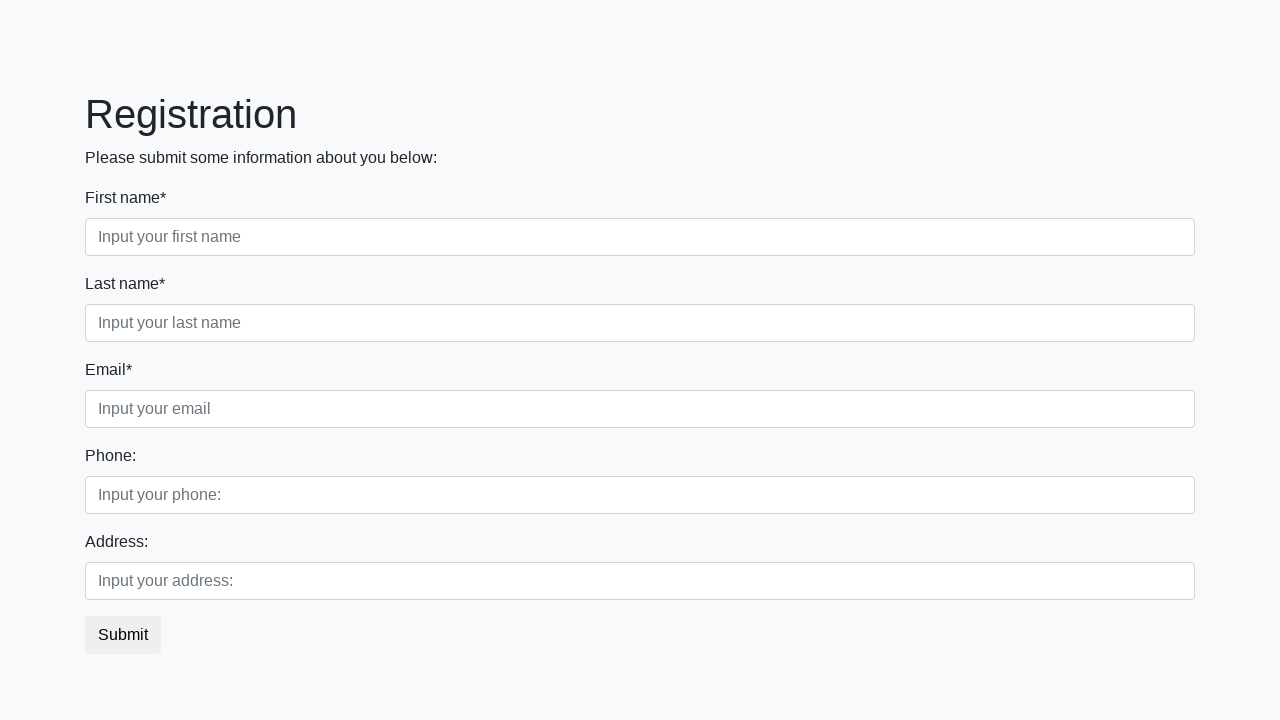

Filled first name field with 'Ivan' on div.first_block input.first
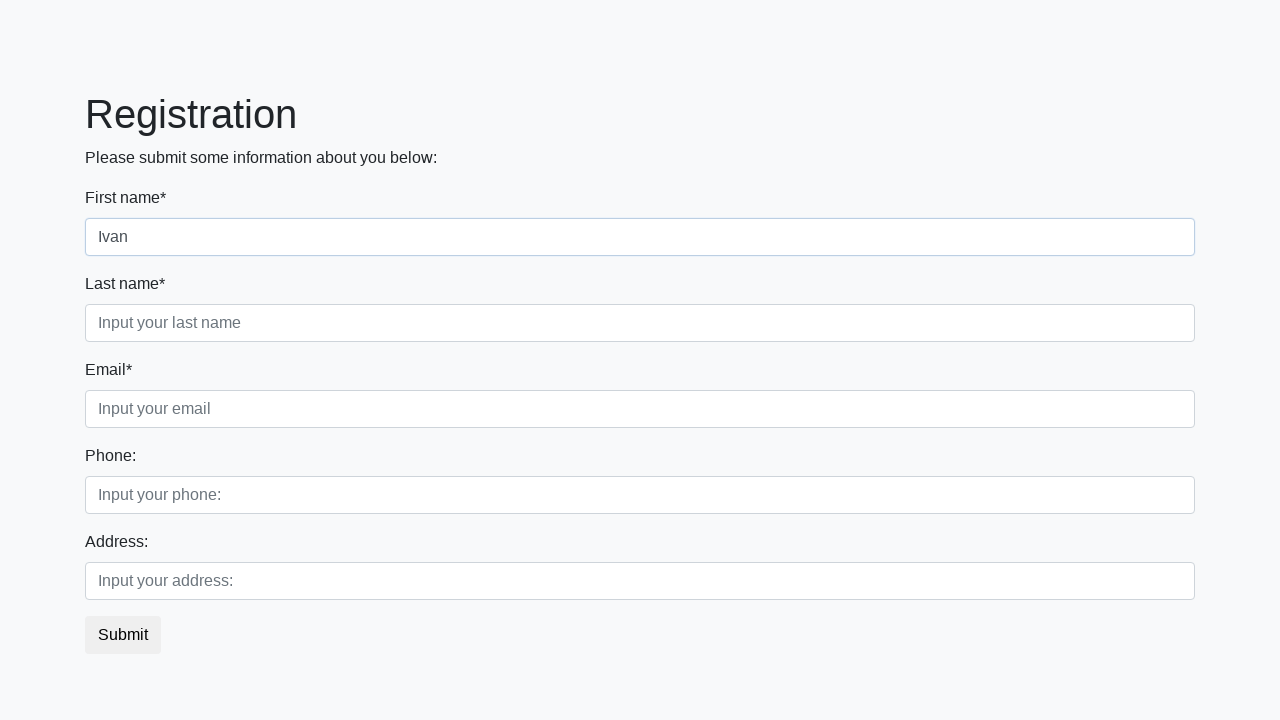

Filled last name field with 'Ivanov' on div.first_block input.second
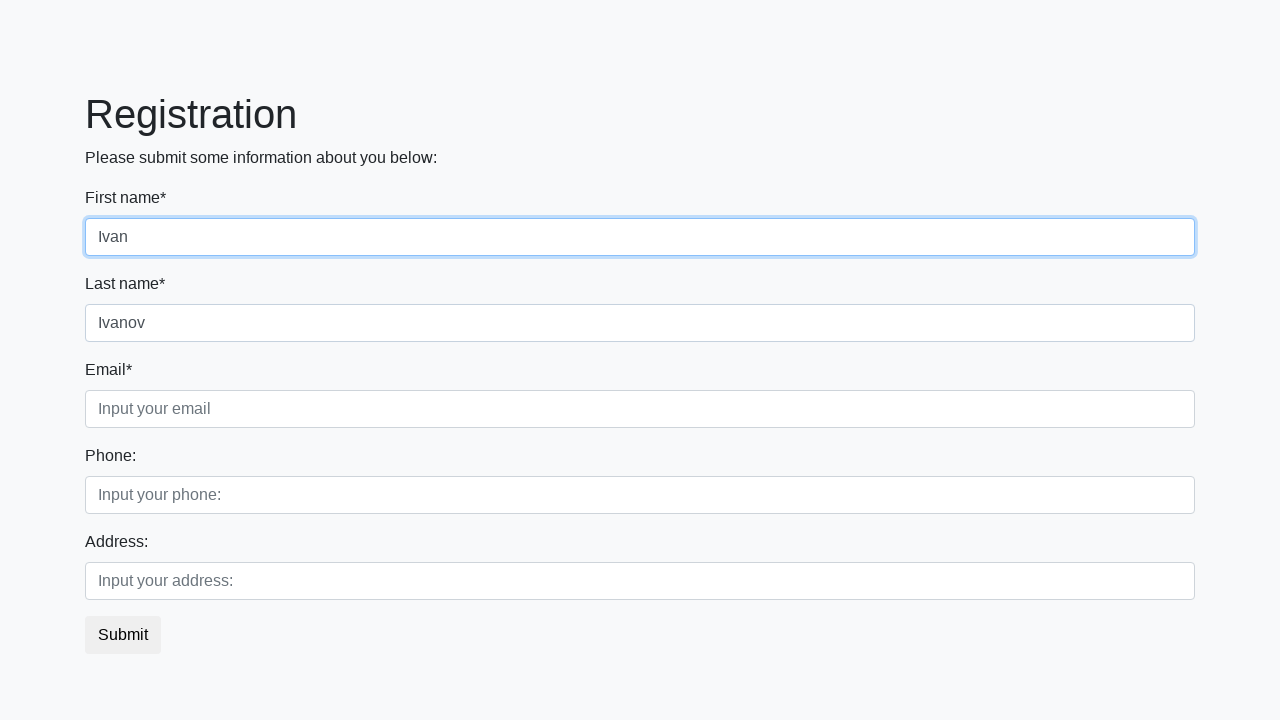

Filled email field with 'ivan@ya.ru' on div.first_block input.third
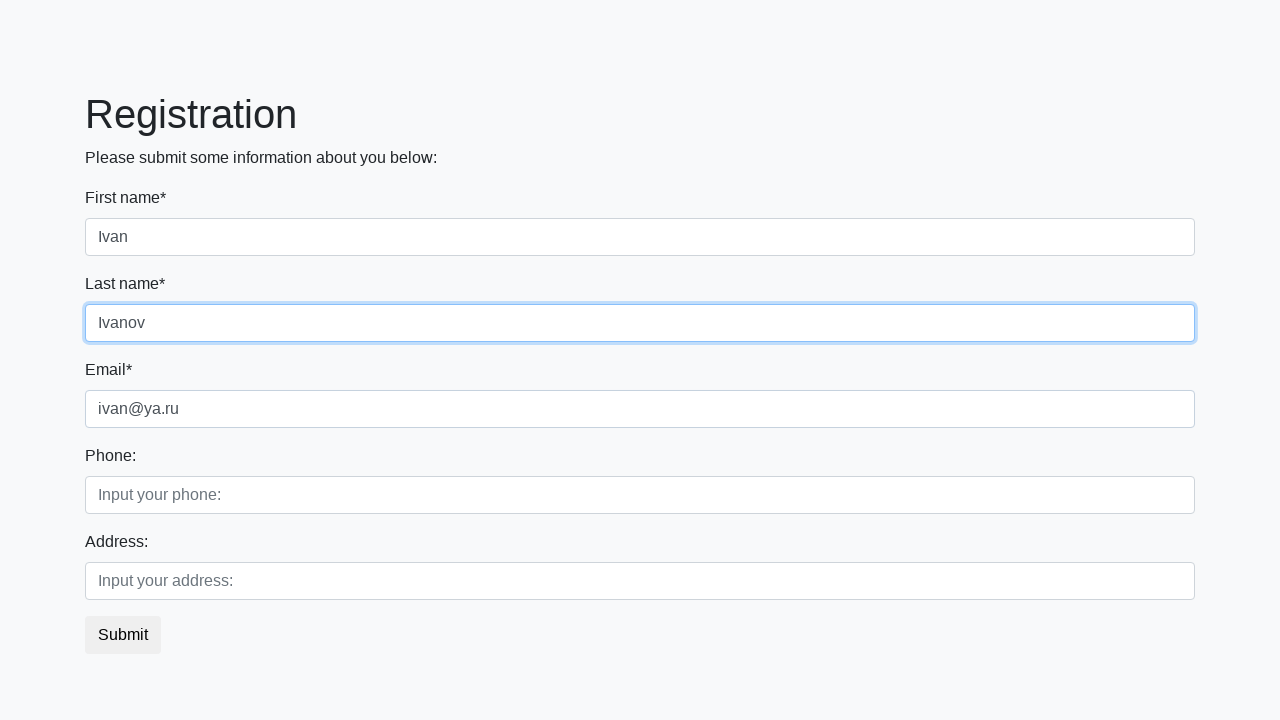

Clicked submit button to register at (123, 635) on button.btn
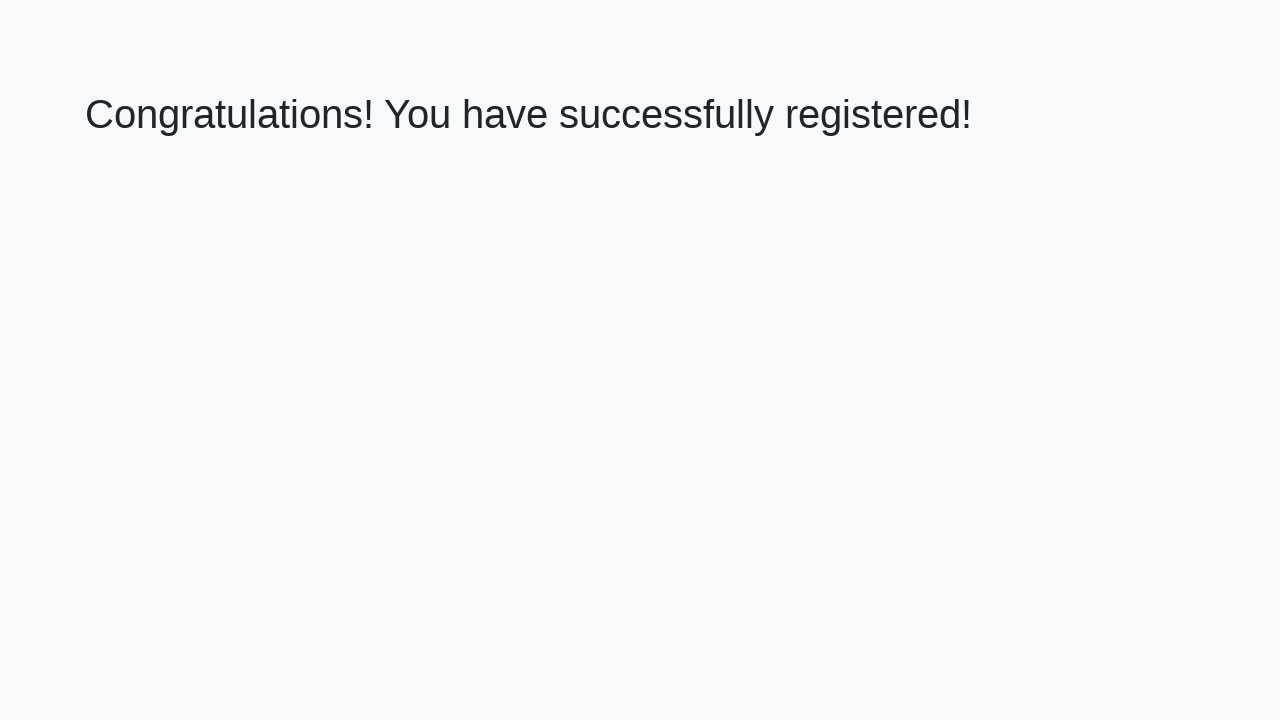

Success message appeared on page
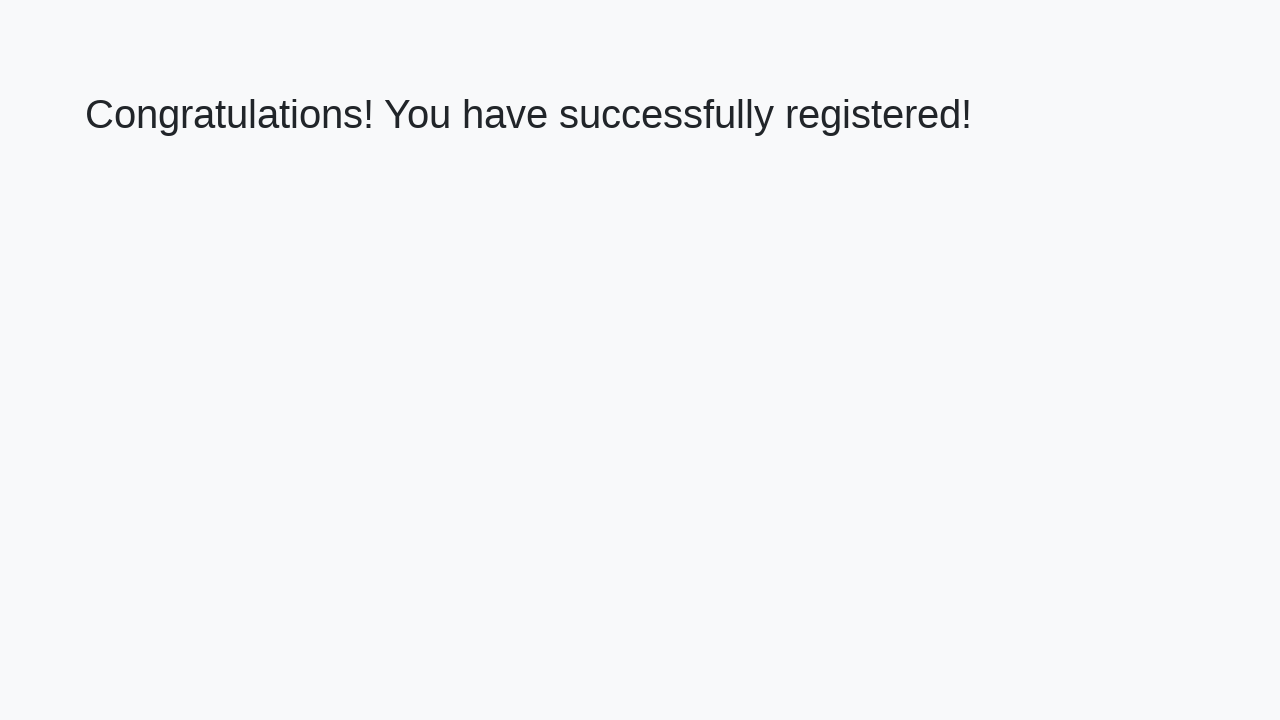

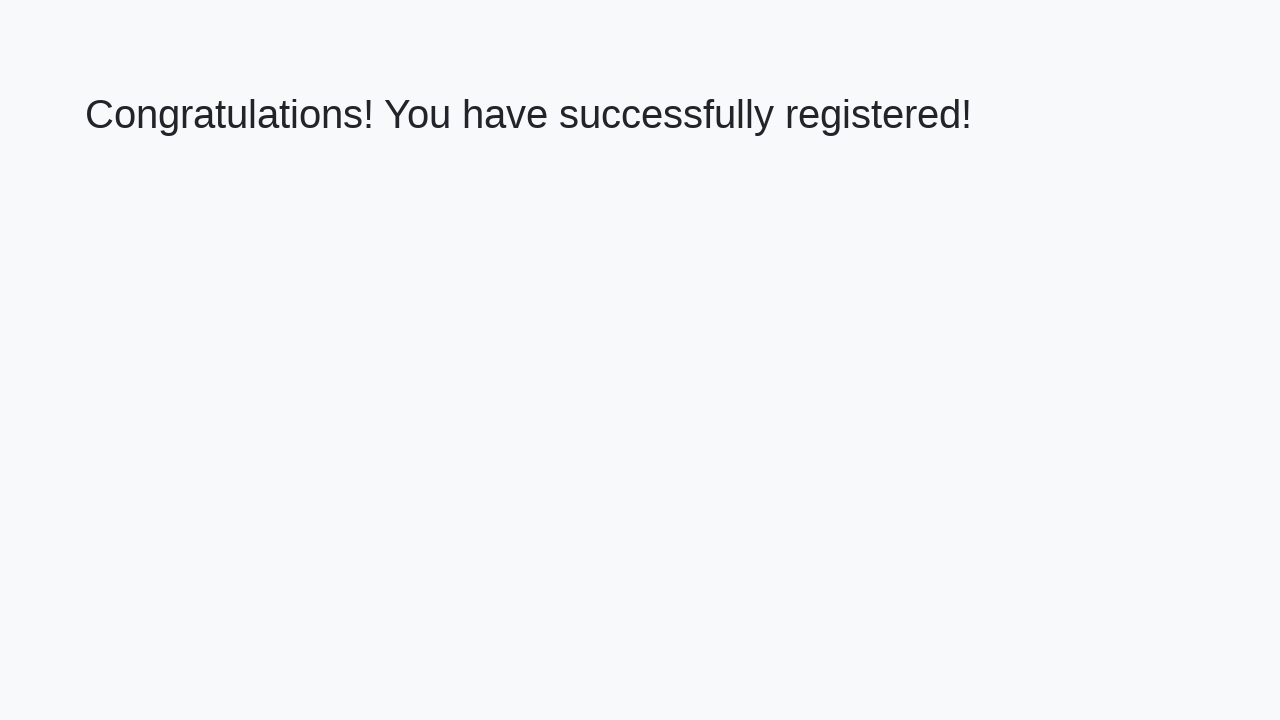